Tests dynamic element loading by clicking a start button and waiting for dynamically loaded content to appear

Starting URL: http://syntaxprojects.com/dynamic-elements-loading.php

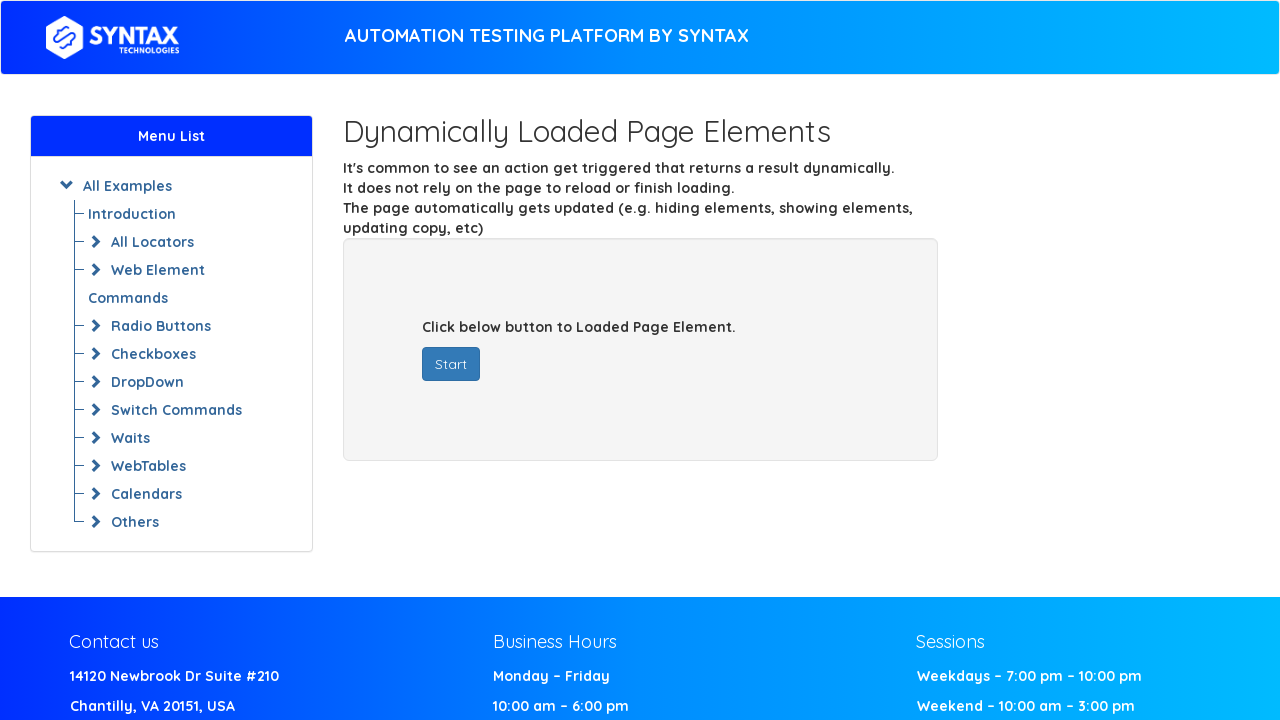

Clicked start button to trigger dynamic content loading at (451, 364) on button#startButton
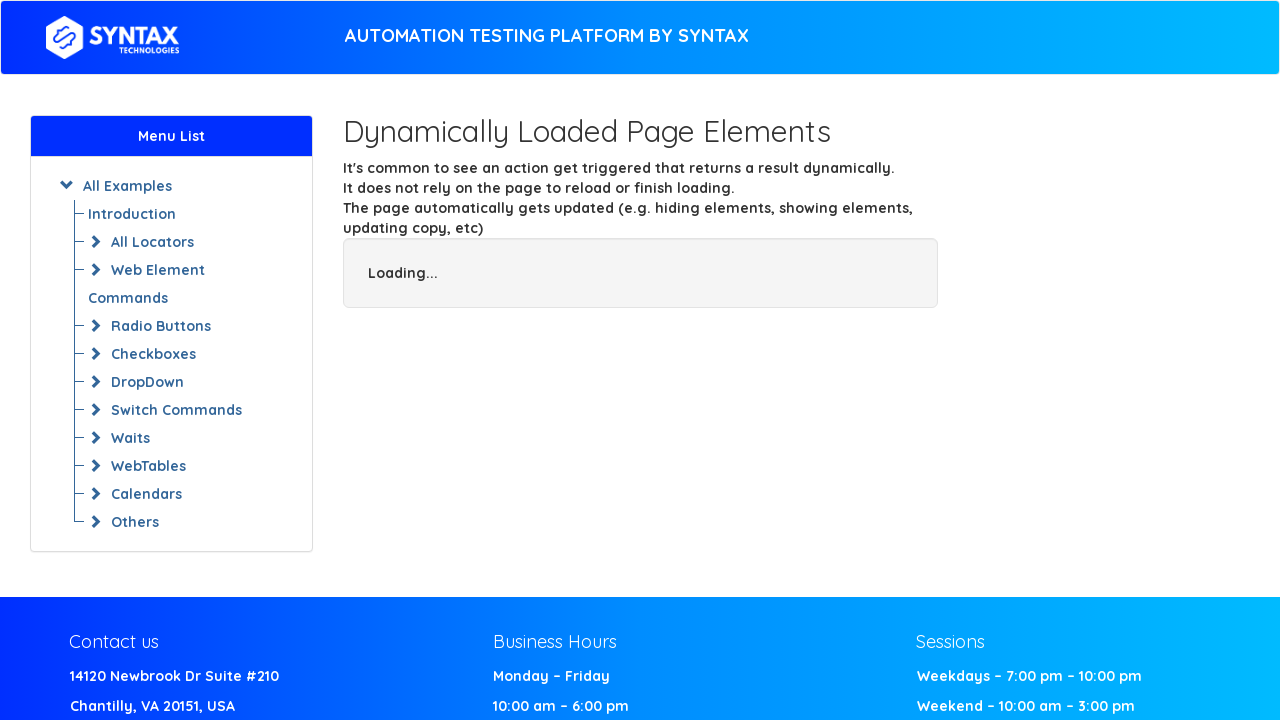

Waited for dynamically loaded content to appear
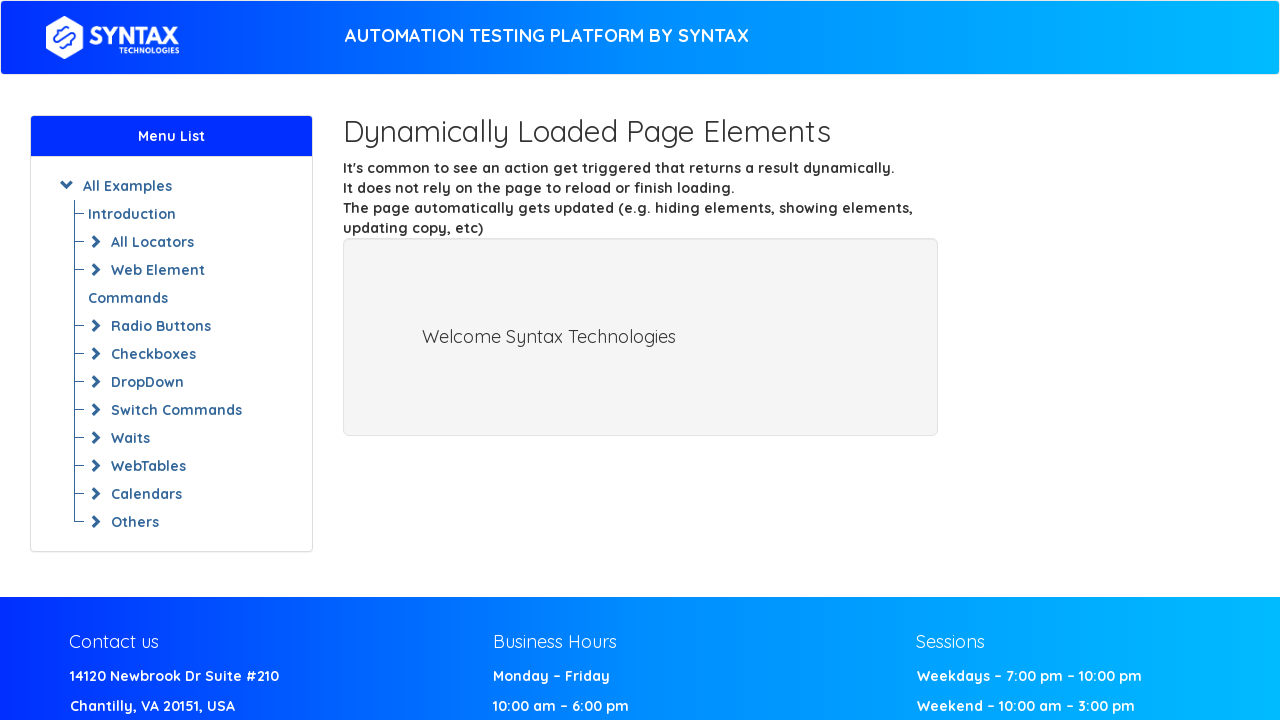

Verified dynamic content is now visible
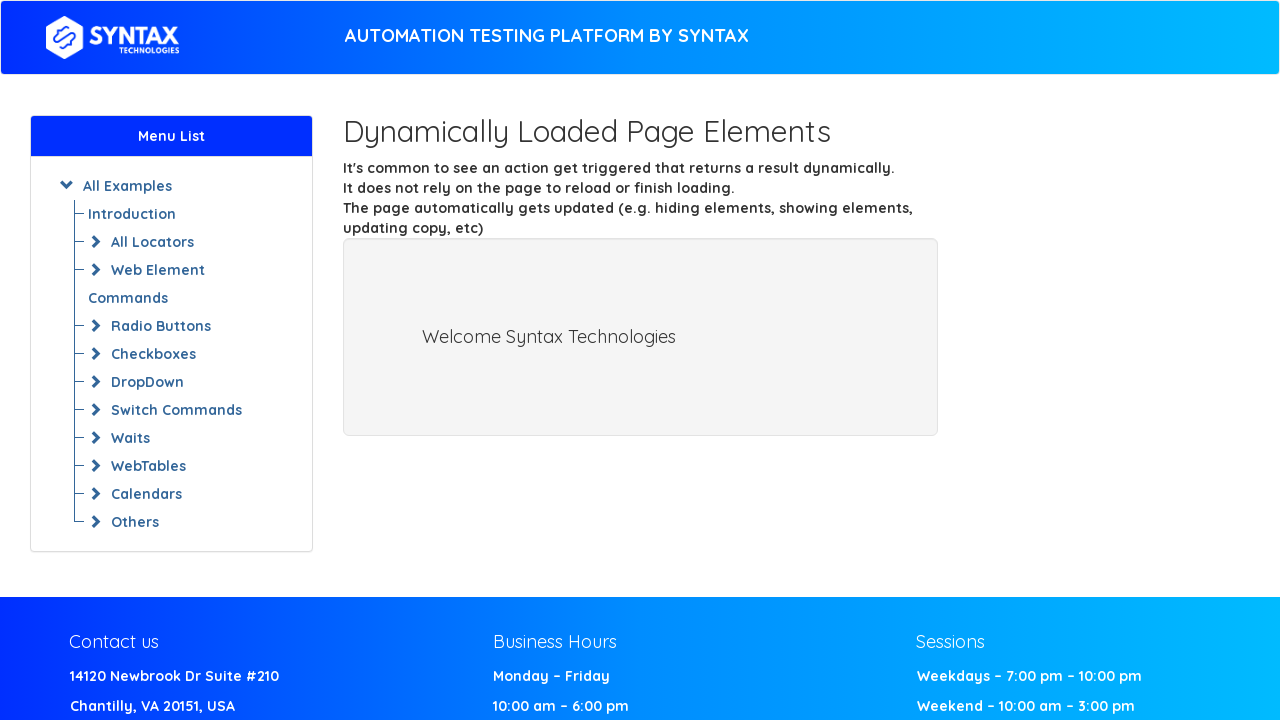

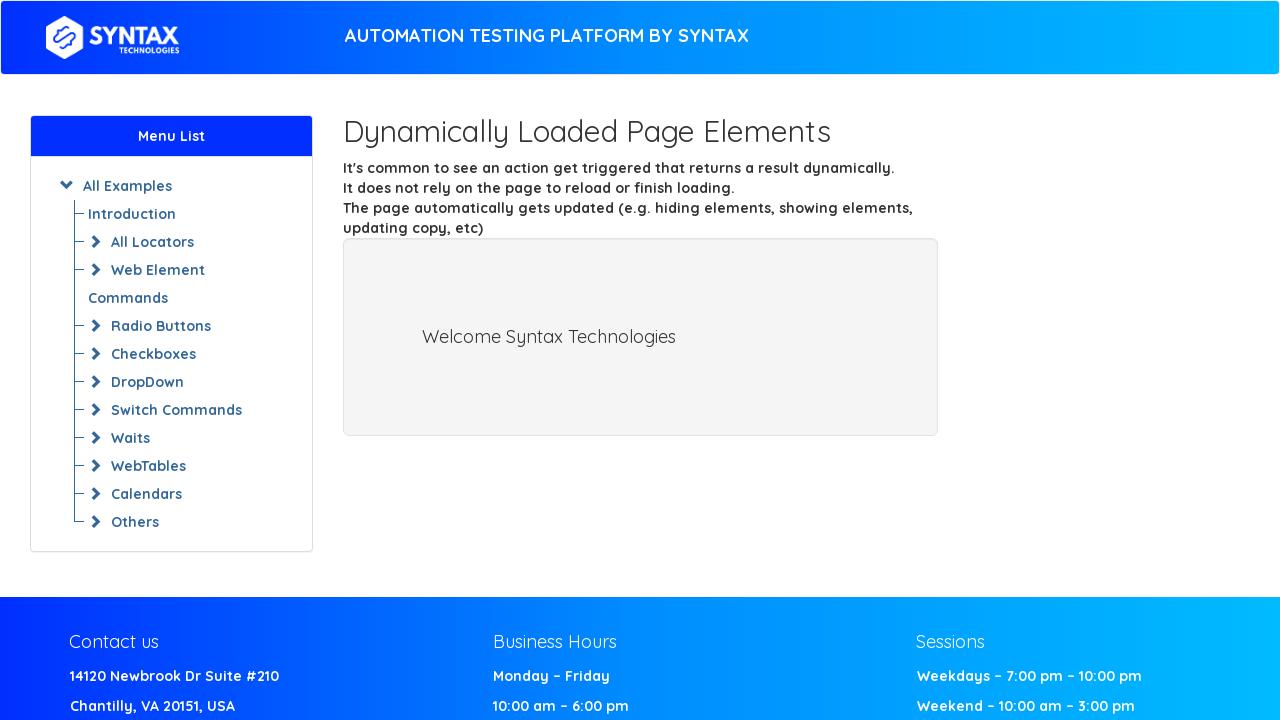